Tests checkbox element by navigating to checkboxes page and clicking to check a checkbox.

Starting URL: http://the-internet.herokuapp.com

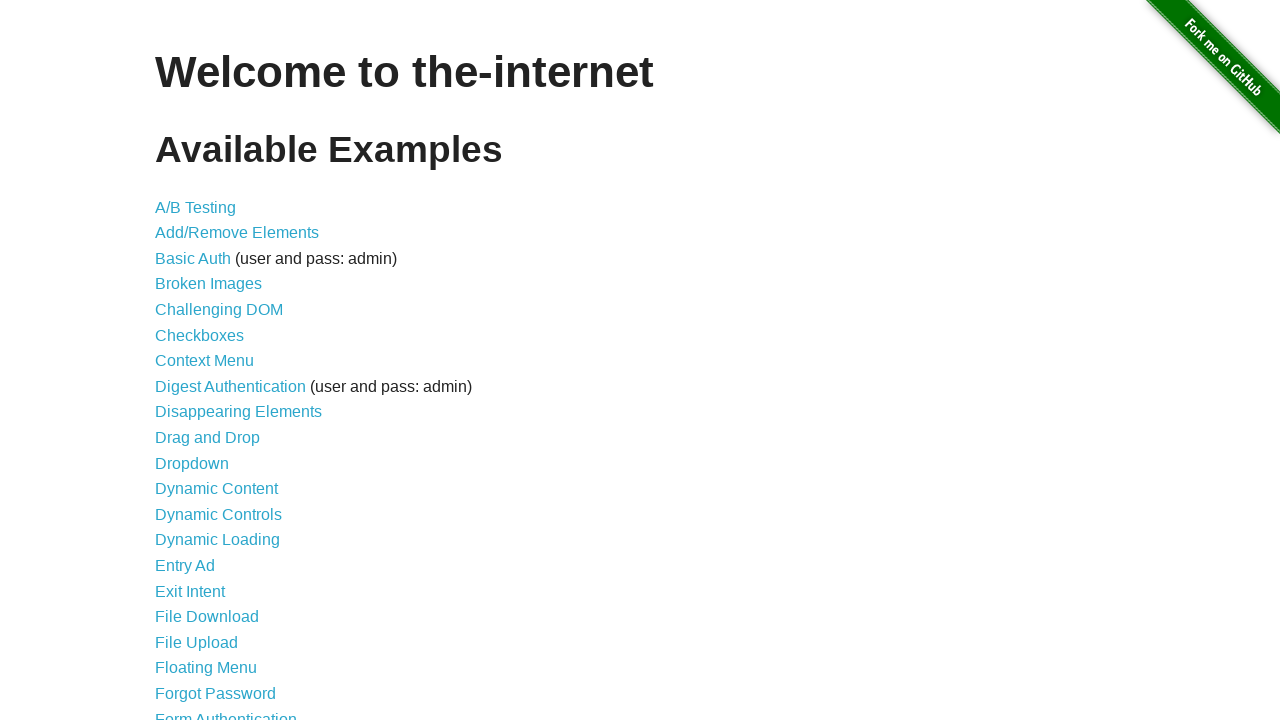

Navigated to the-internet.herokuapp.com home page
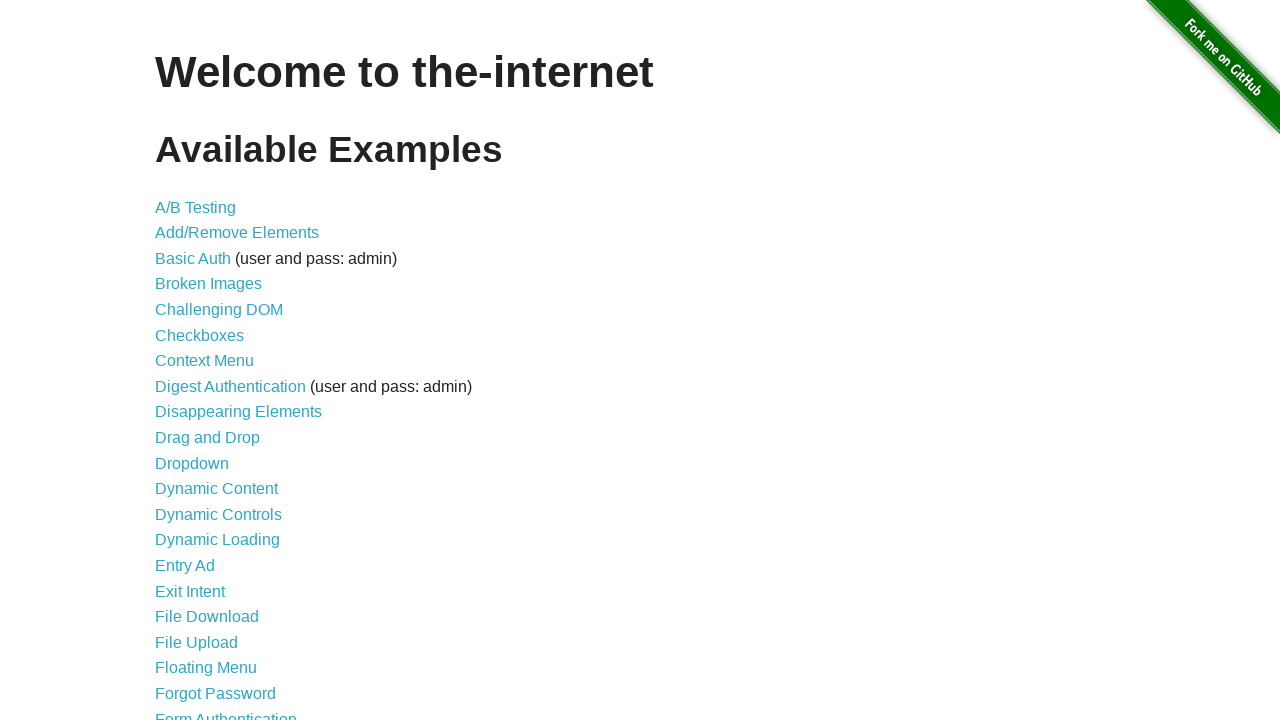

Clicked on Checkboxes link to navigate to checkboxes page at (200, 335) on xpath=//*[@id='content']//*[text()='Checkboxes']
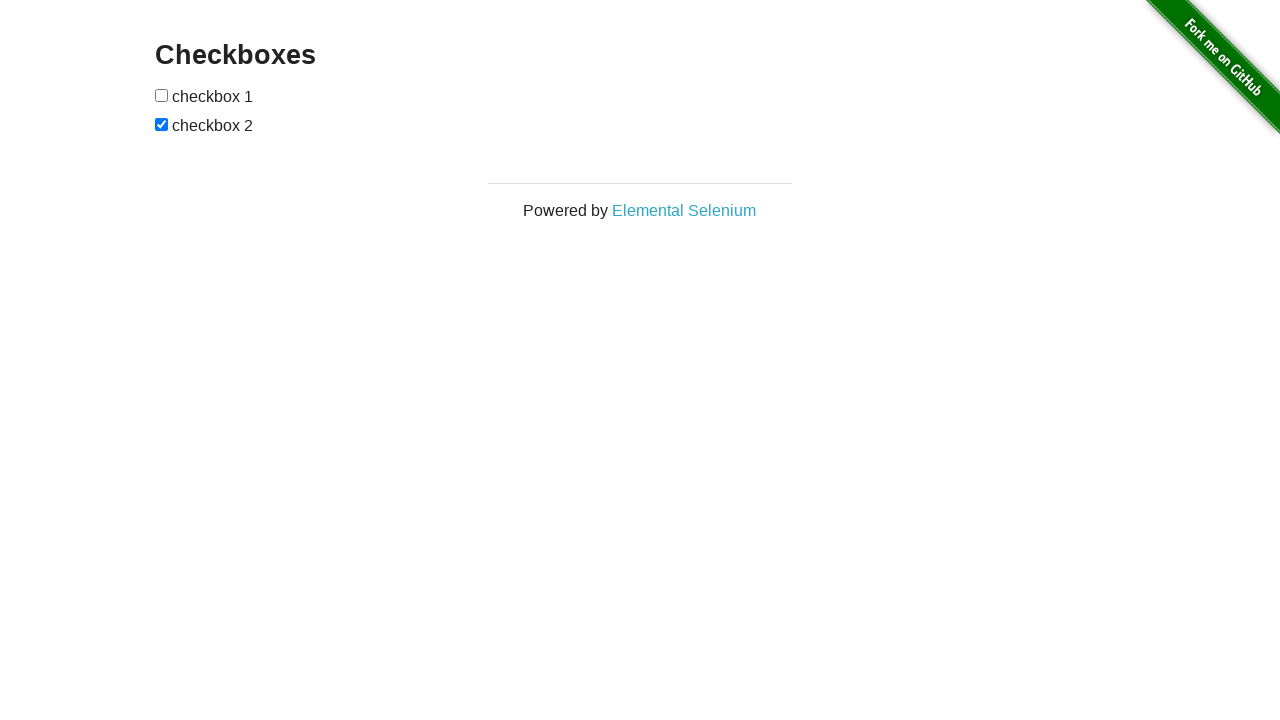

Clicked first checkbox to check it at (162, 95) on xpath=//*[@id='checkboxes']/input[1]
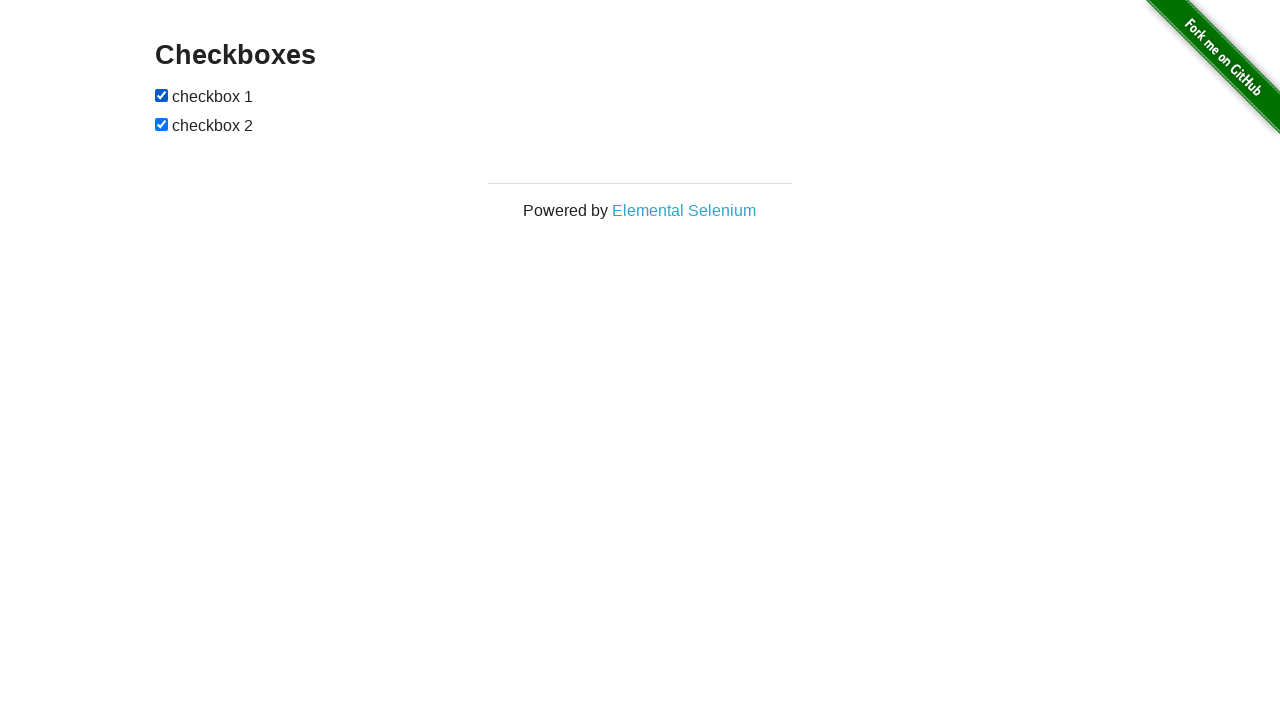

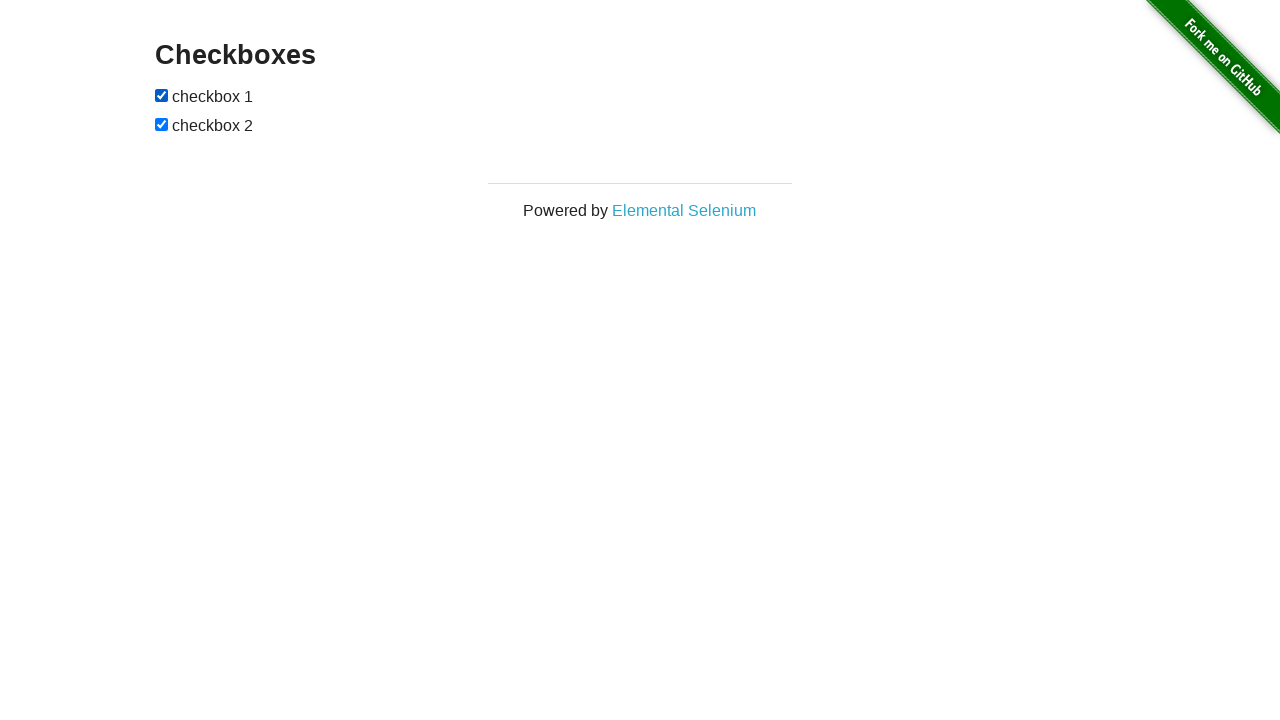